Navigates to the ZLTI website and verifies that anchor links are present on the page

Starting URL: https://www.zlti.com/

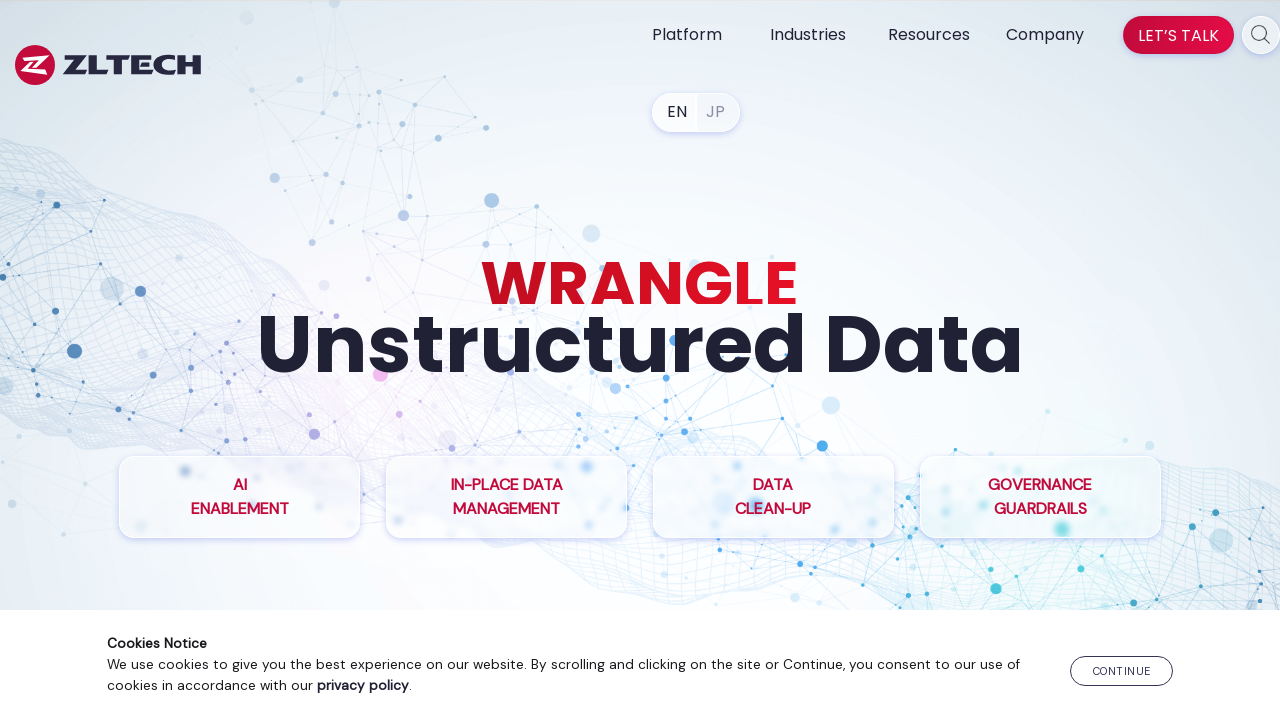

Navigated to ZLTI website at https://www.zlti.com/
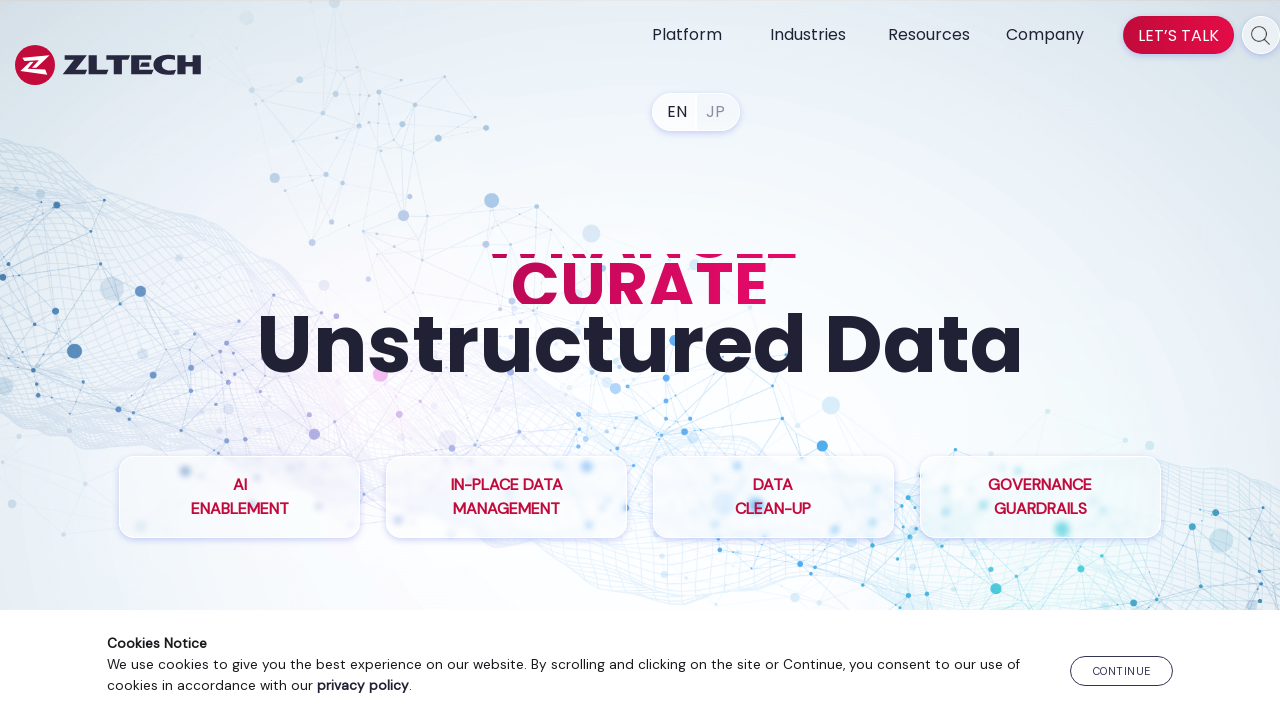

Waited for anchor links to be present on the page
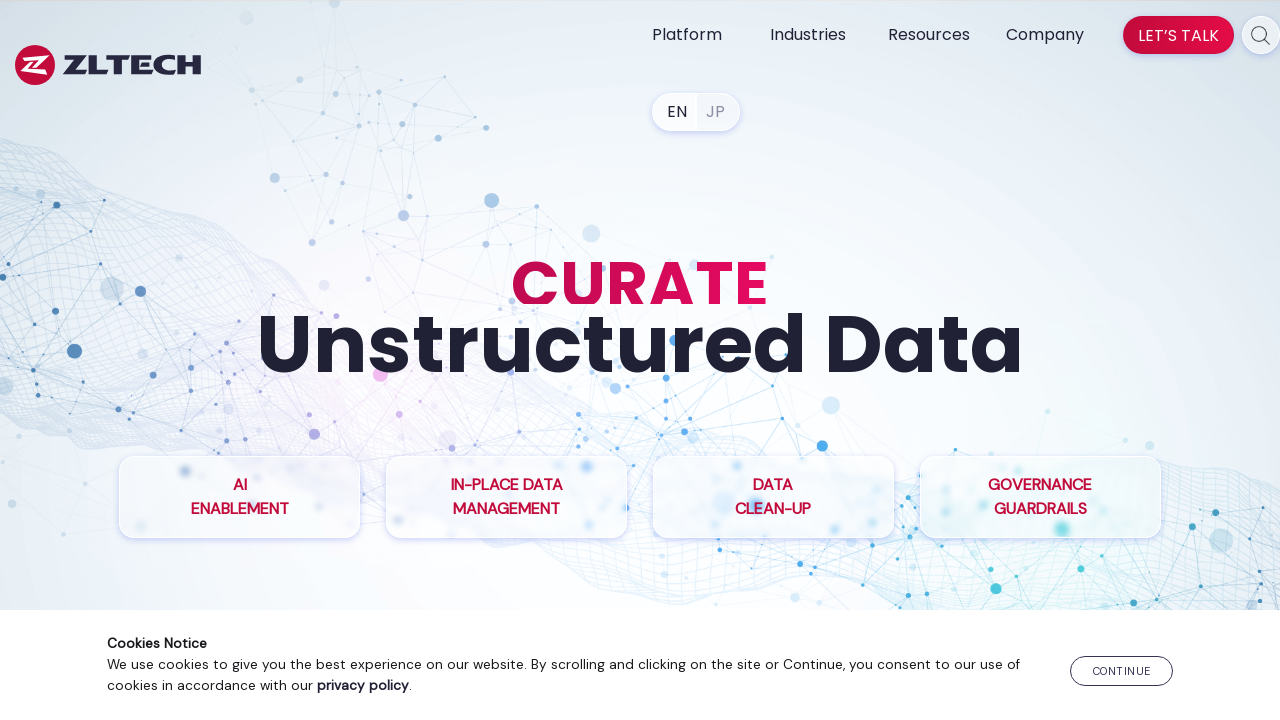

Located all anchor links on the page - found 79 links
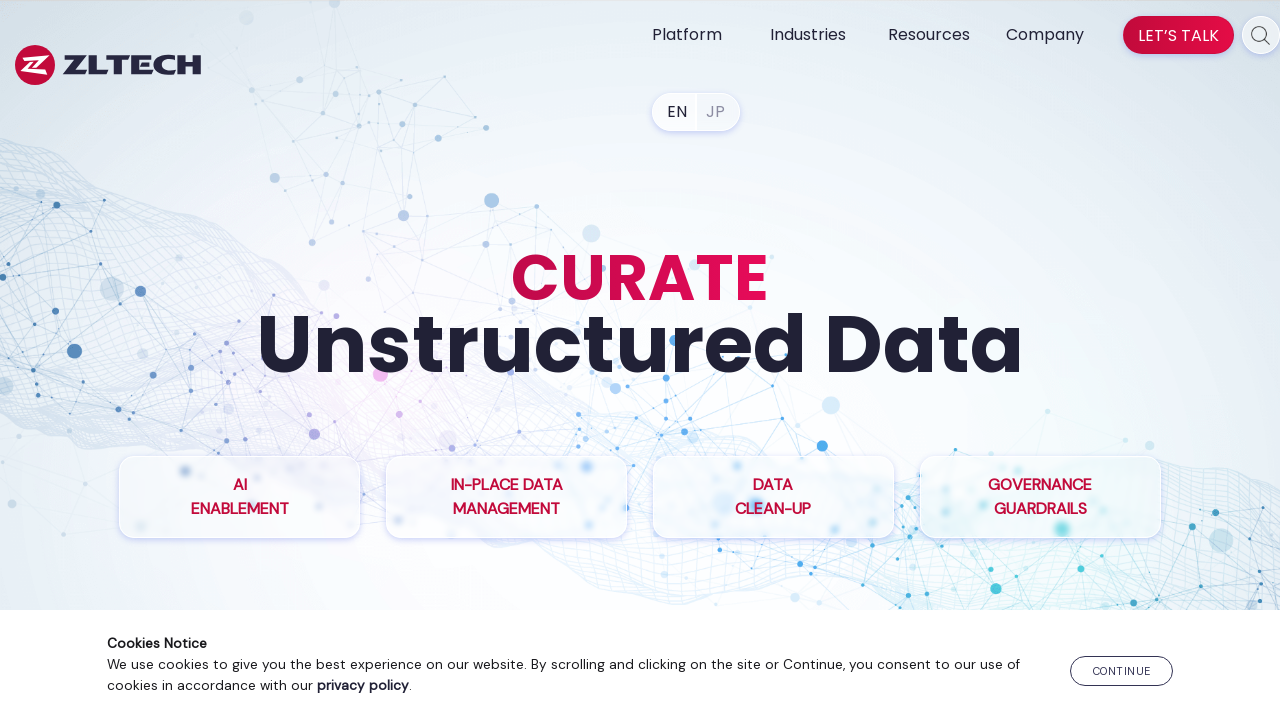

Verified that anchor links are present on the ZLTI website
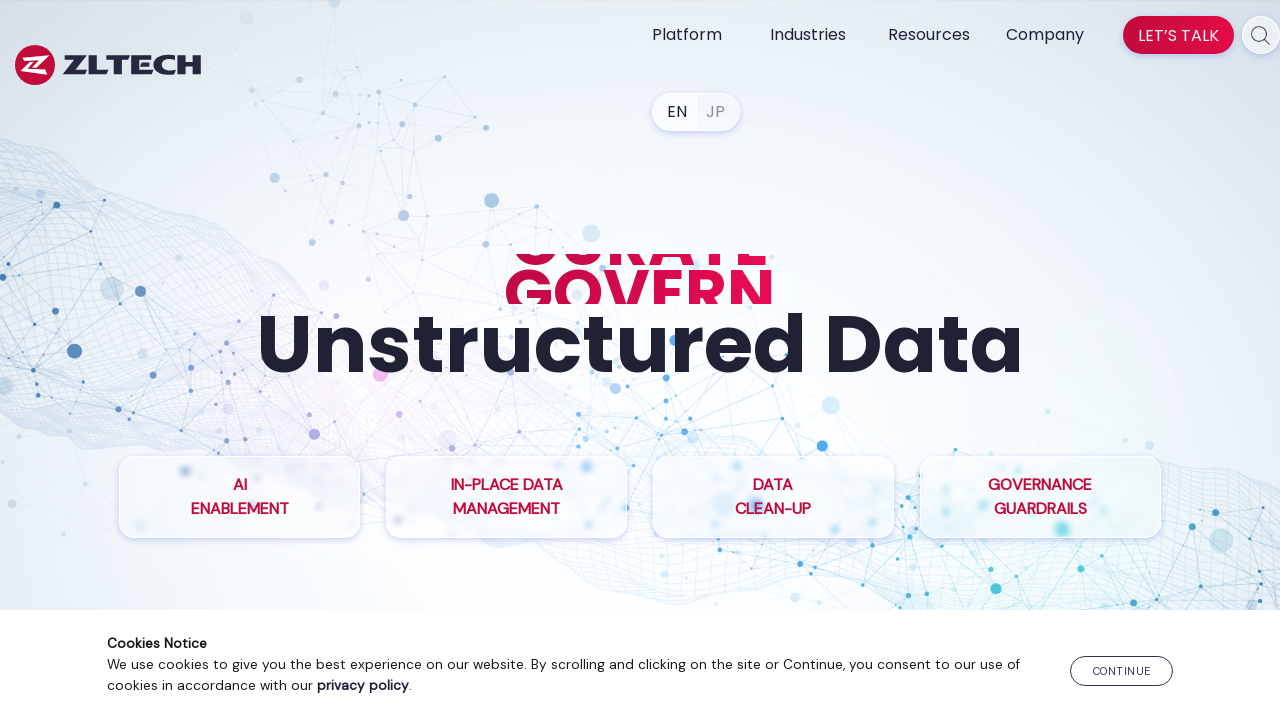

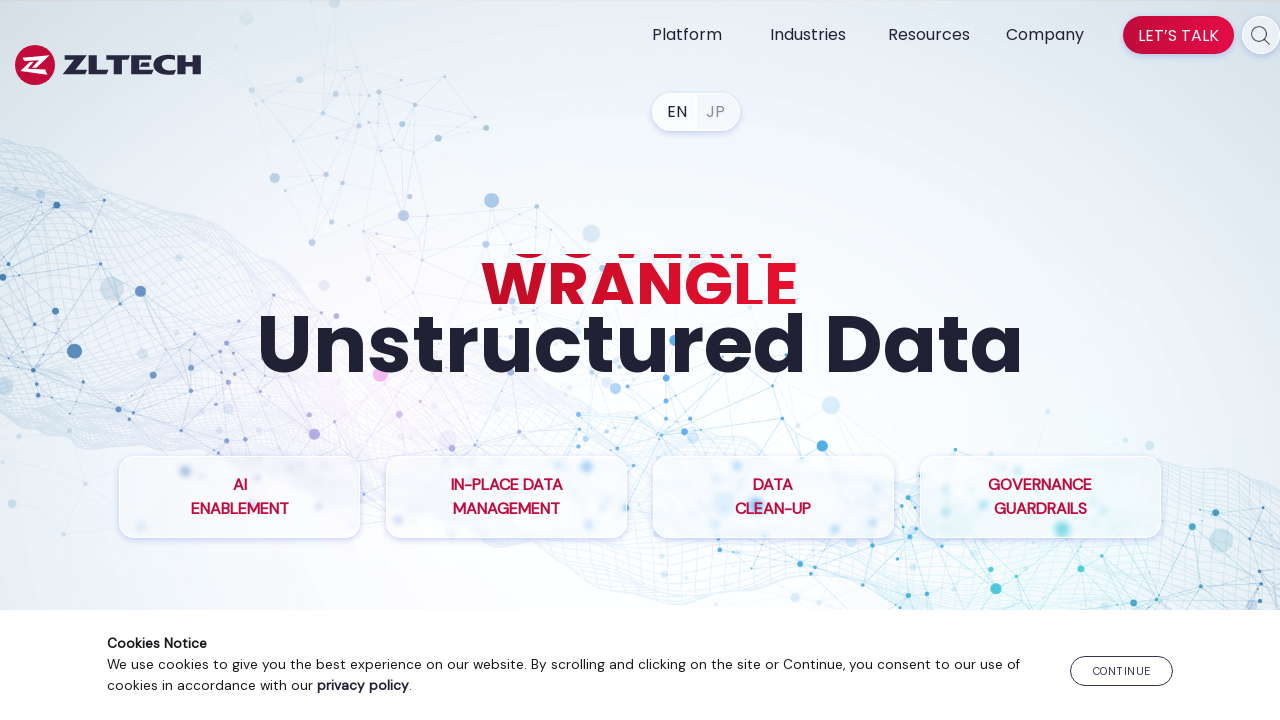